Tests contact form with invalid data (empty fields), verifying that no success alert is shown

Starting URL: https://www.demoblaze.com

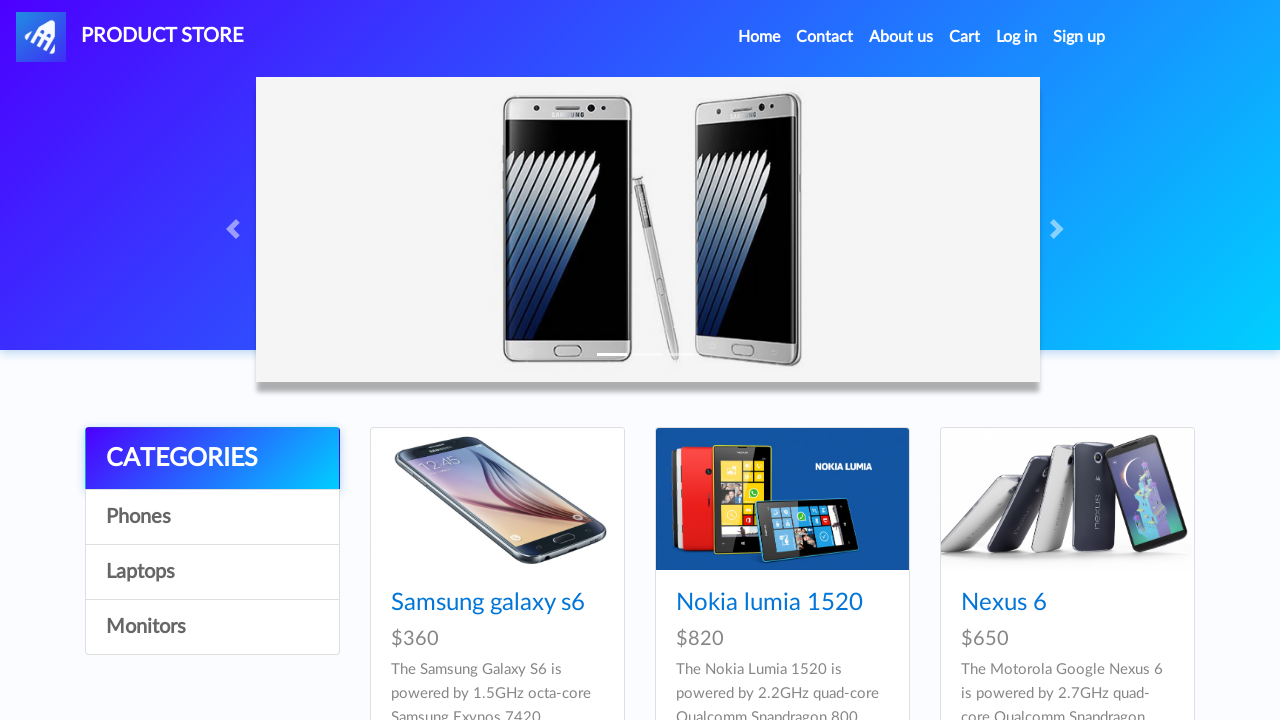

Clicked on Contact link at (825, 37) on a:has-text('Contact')
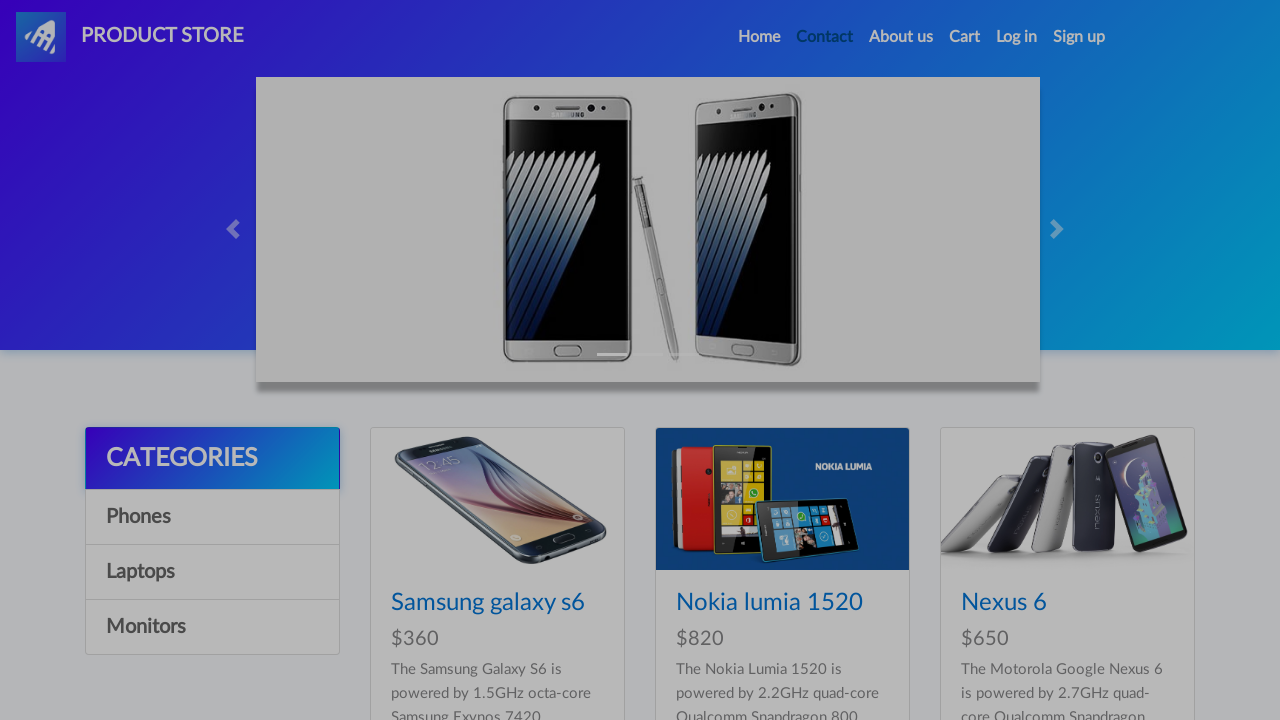

Contact modal became visible
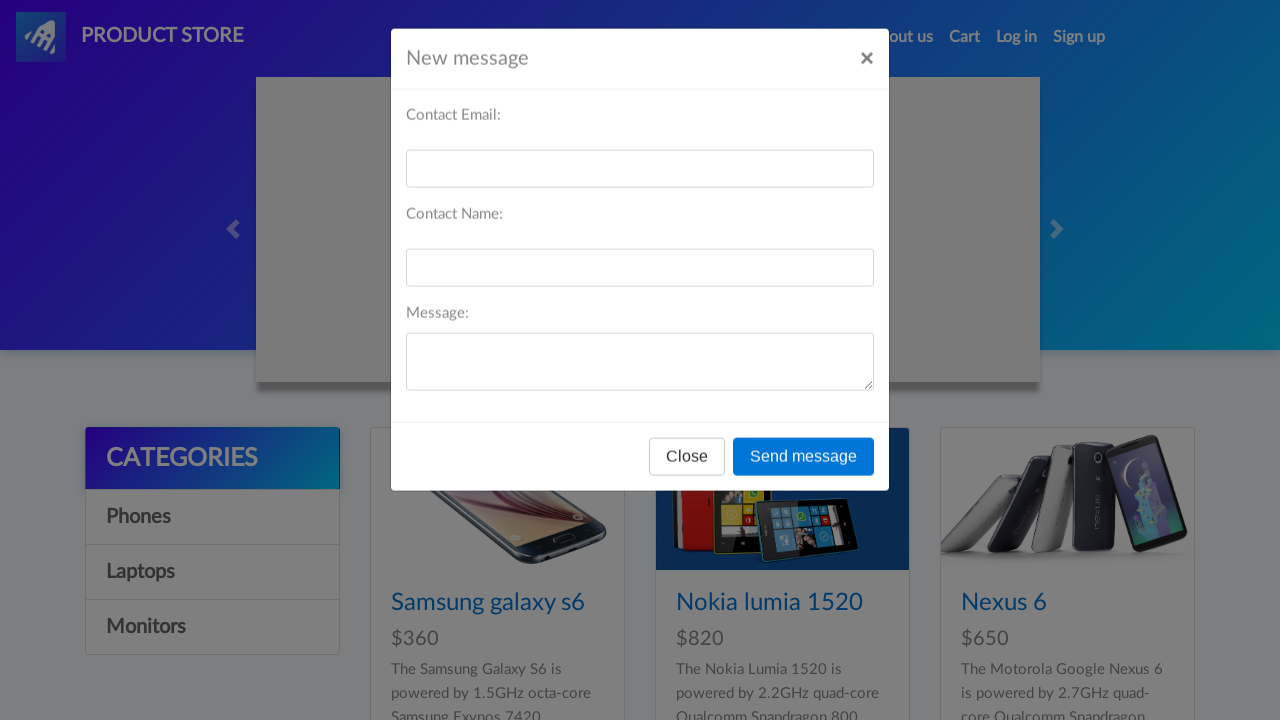

Cleared email field on #recipient-email
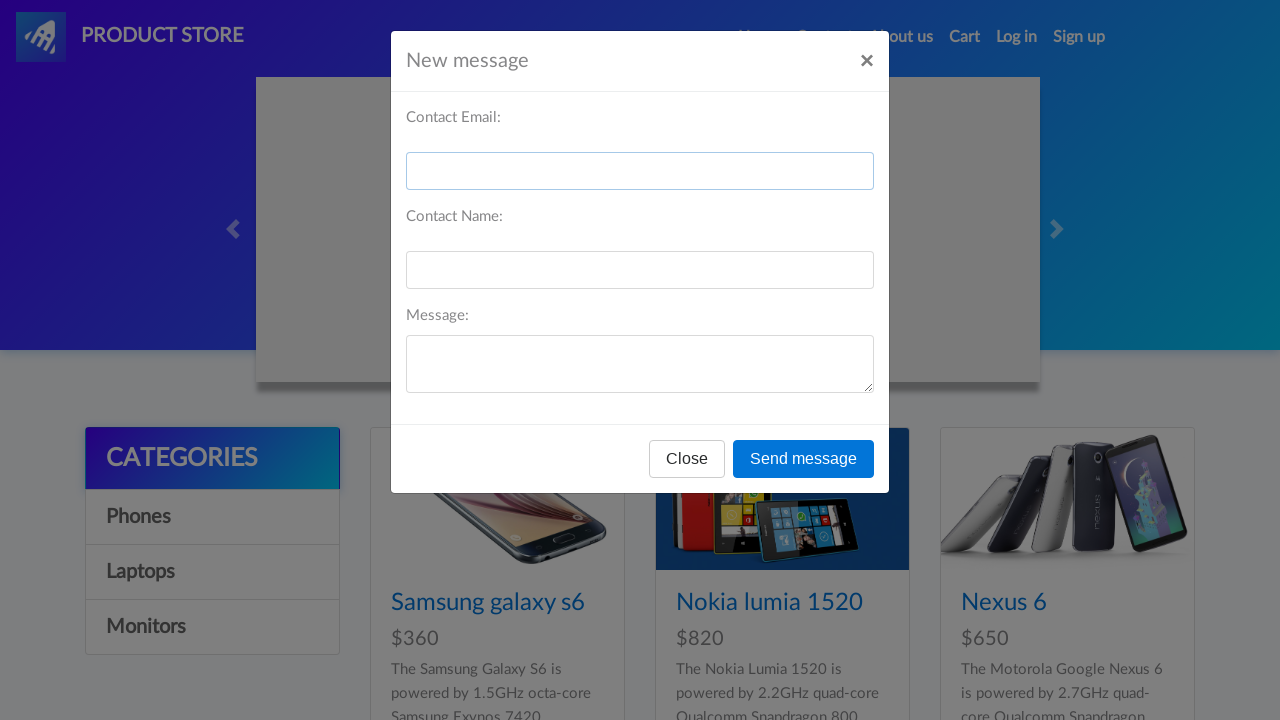

Cleared name field on #recipient-name
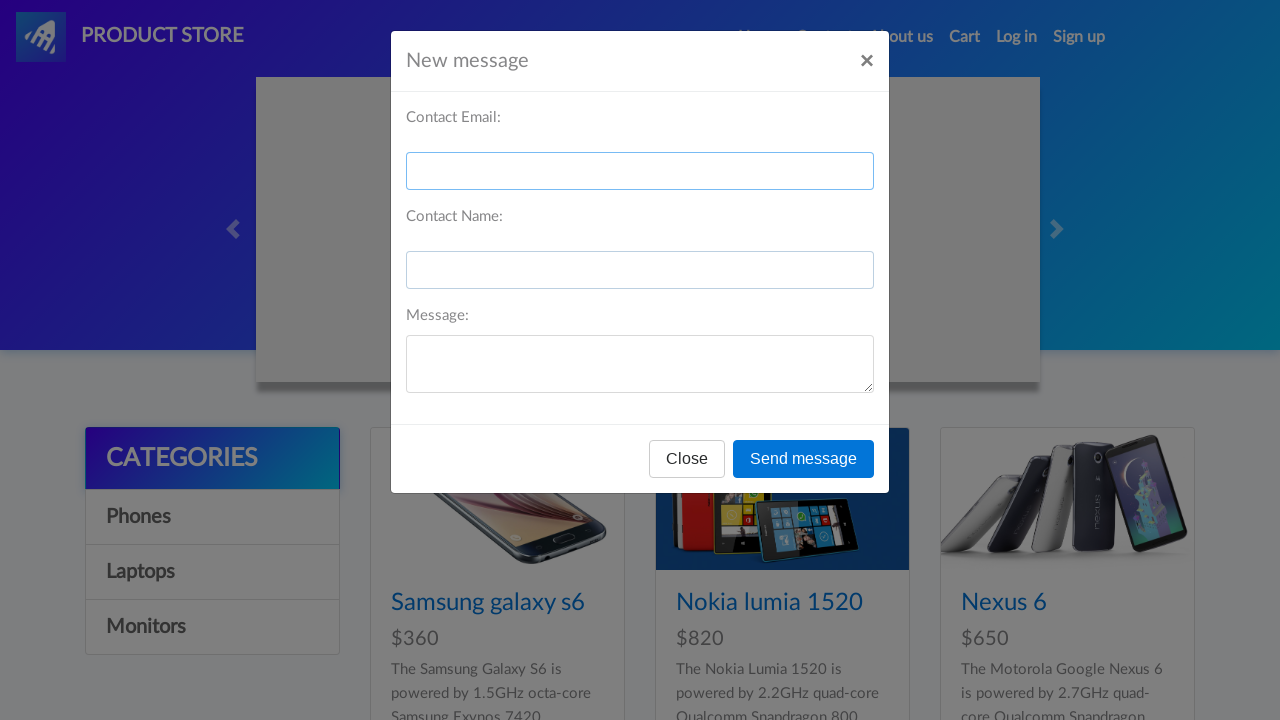

Cleared message field on #message-text
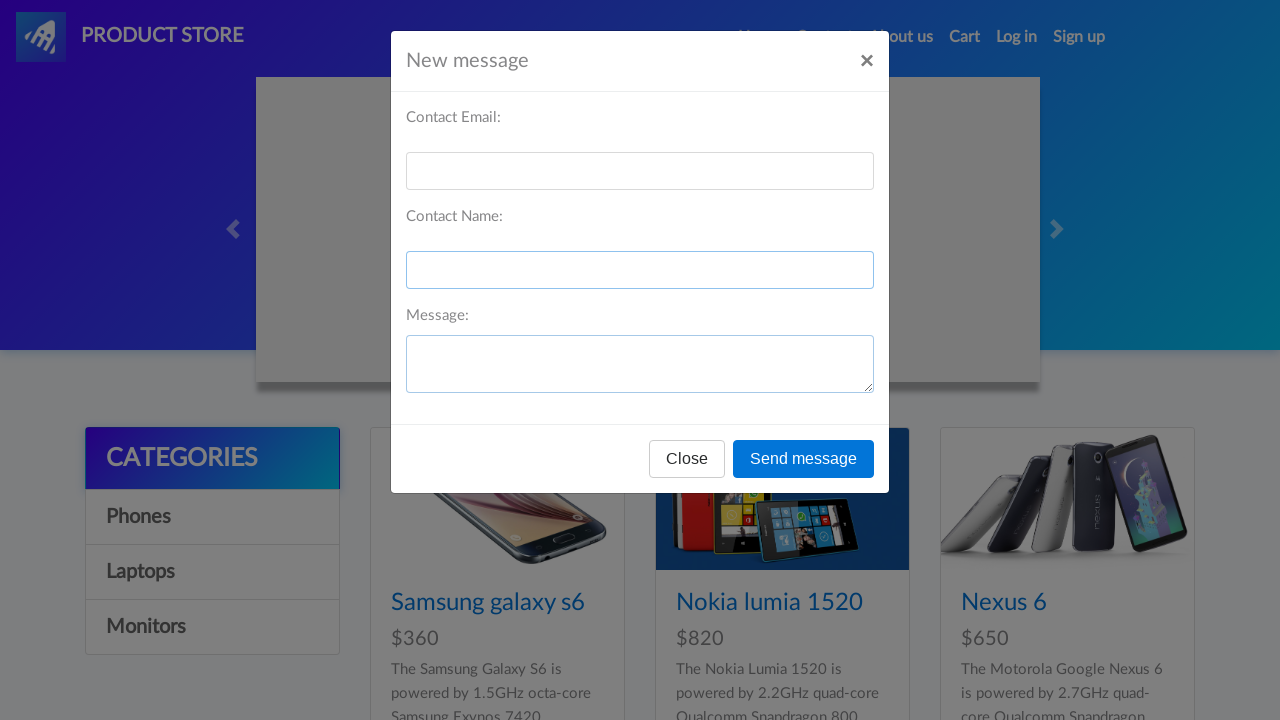

Clicked Send message button with all fields empty at (804, 459) on button:has-text('Send message')
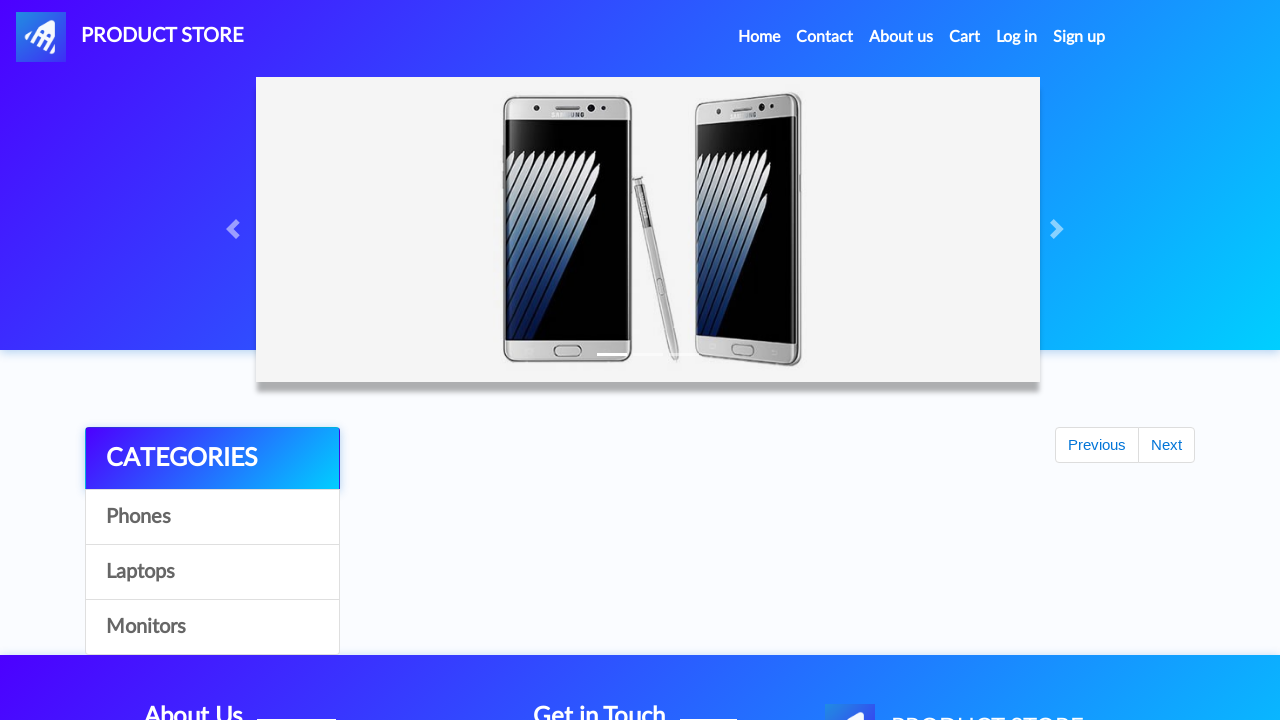

Set up dialog handler to detect alerts
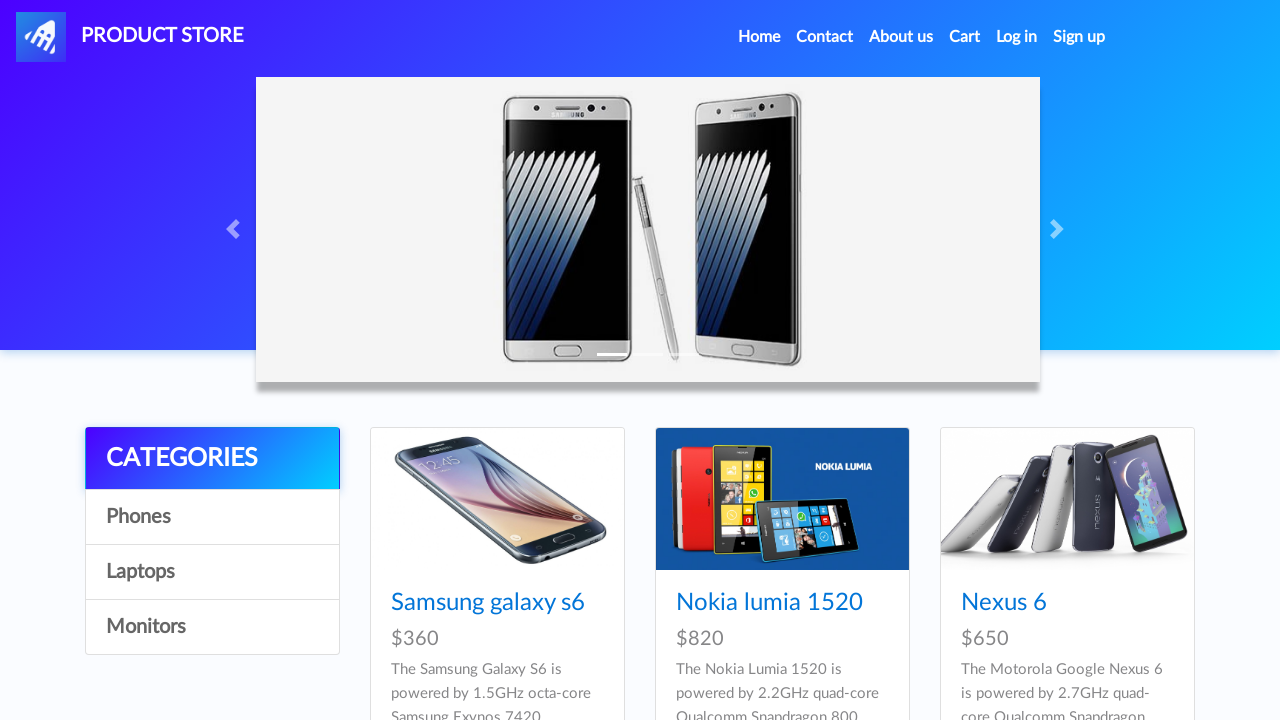

Waited 5 seconds to check if success alert appears (should not appear for invalid data)
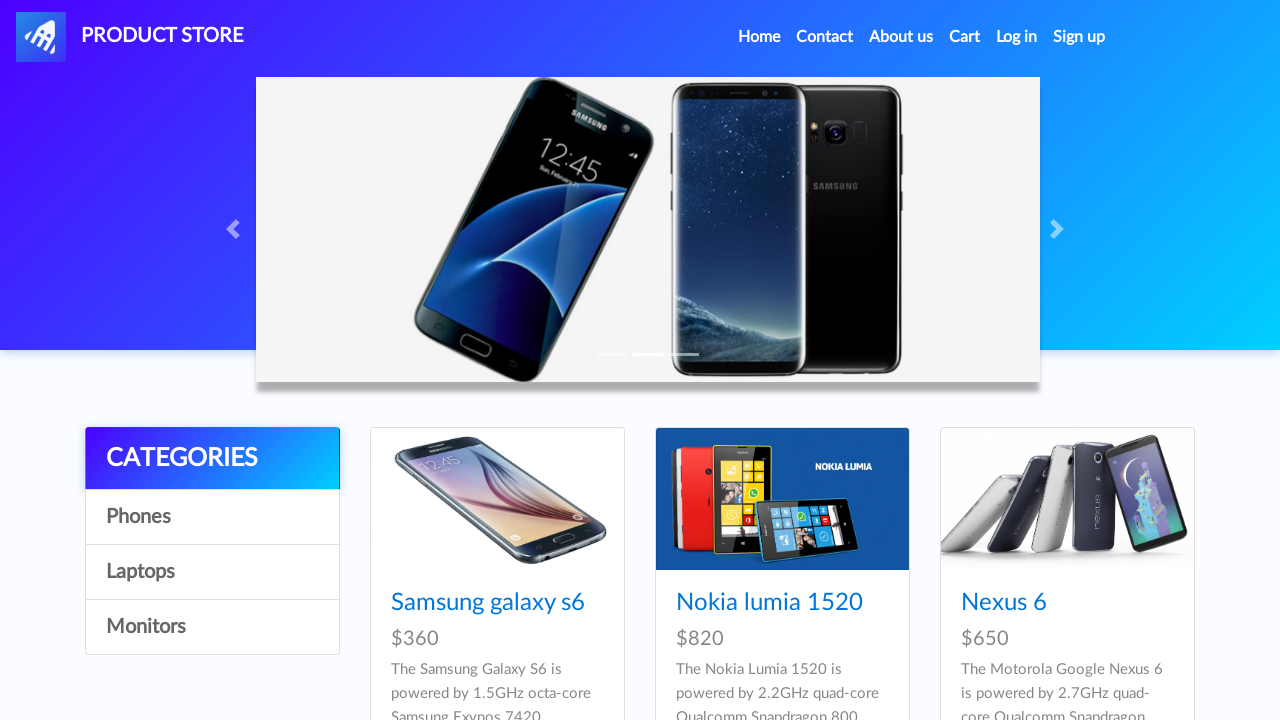

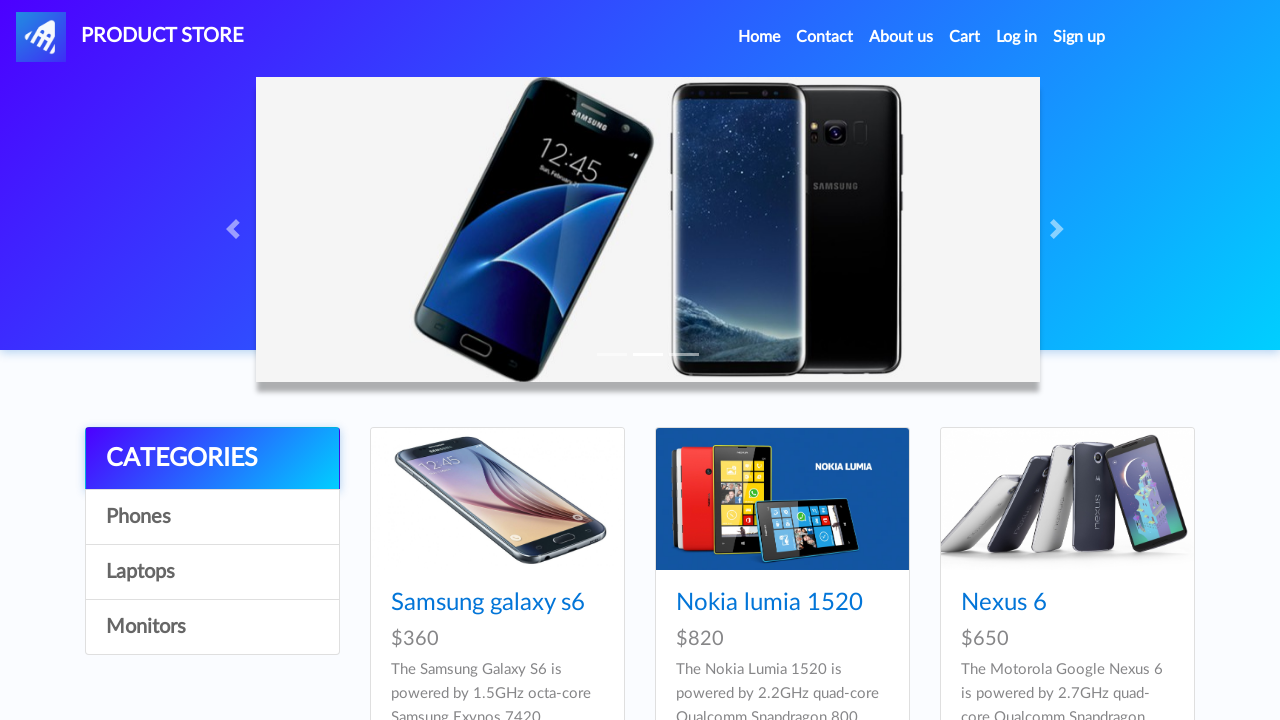